Navigates to YouTube homepage and waits for it to load

Starting URL: https://www.youtube.com

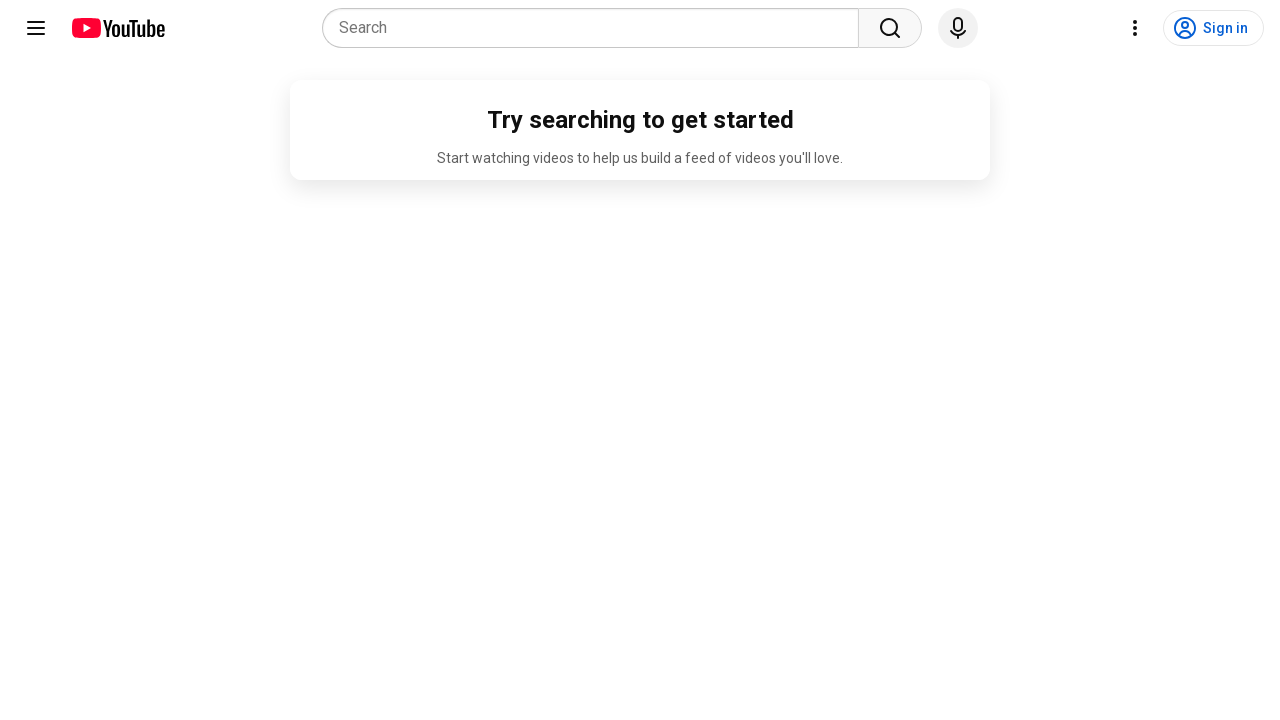

Navigated to YouTube homepage
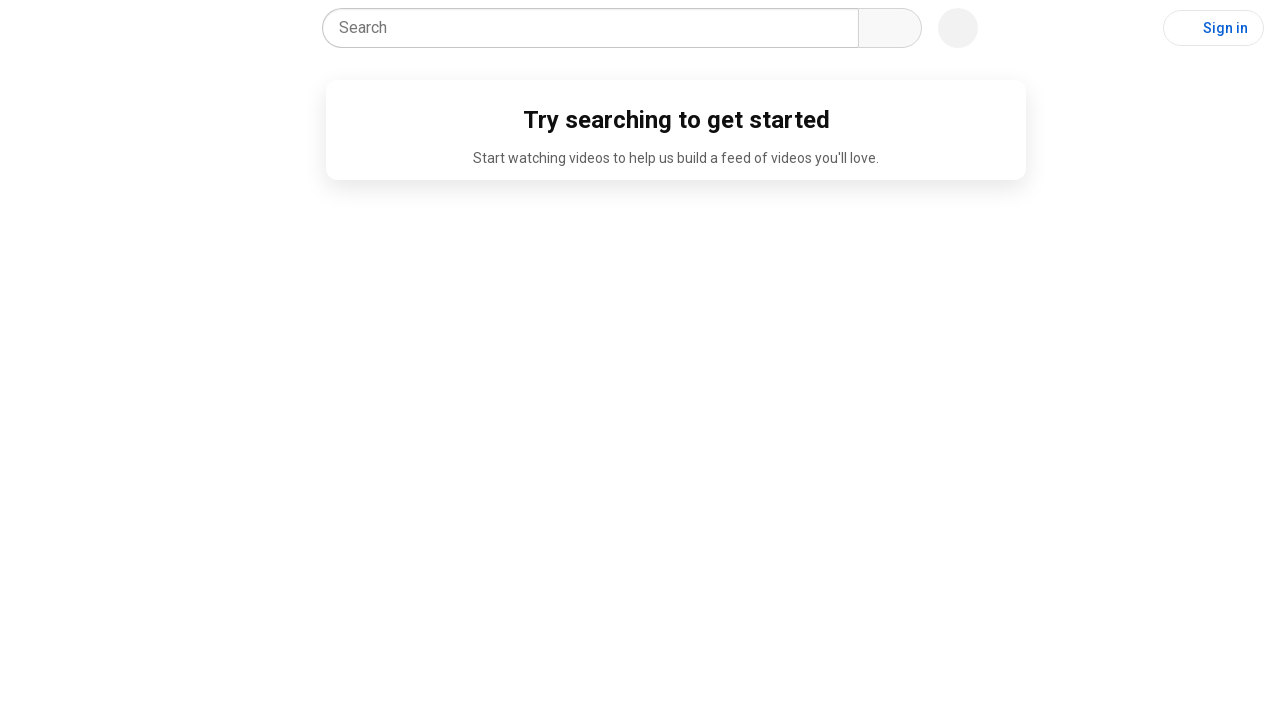

Waited for YouTube homepage to fully load
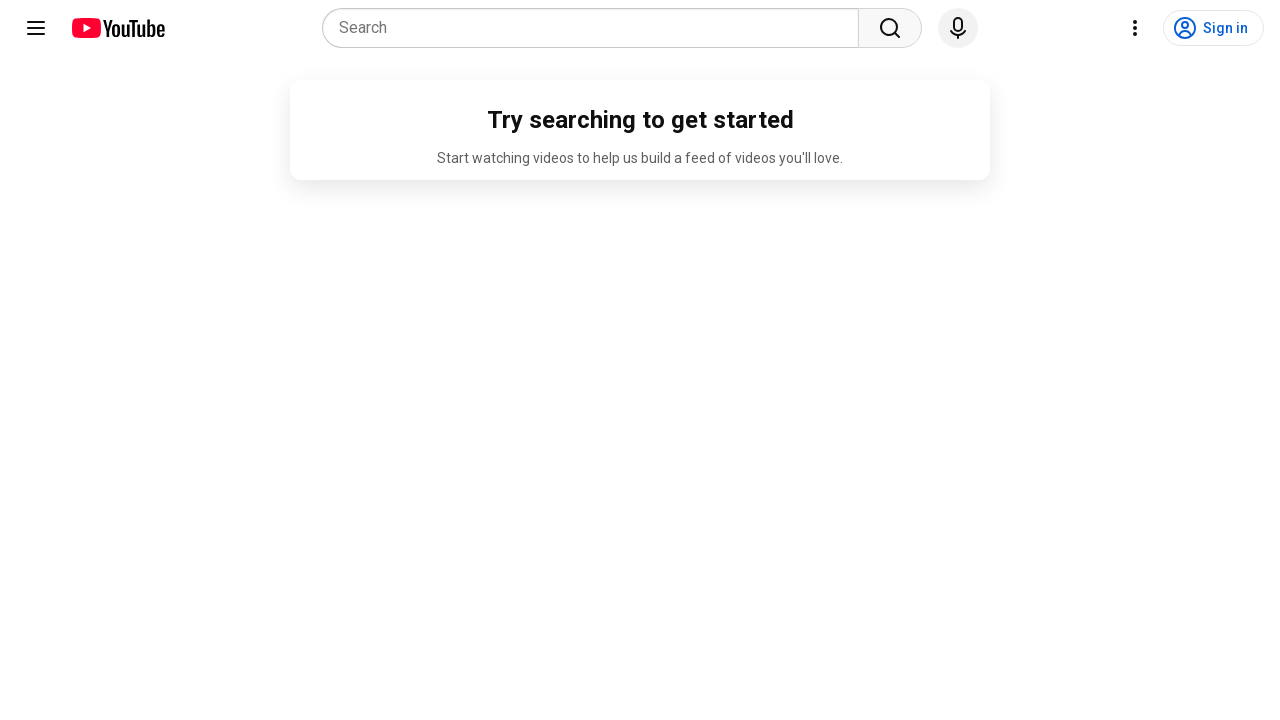

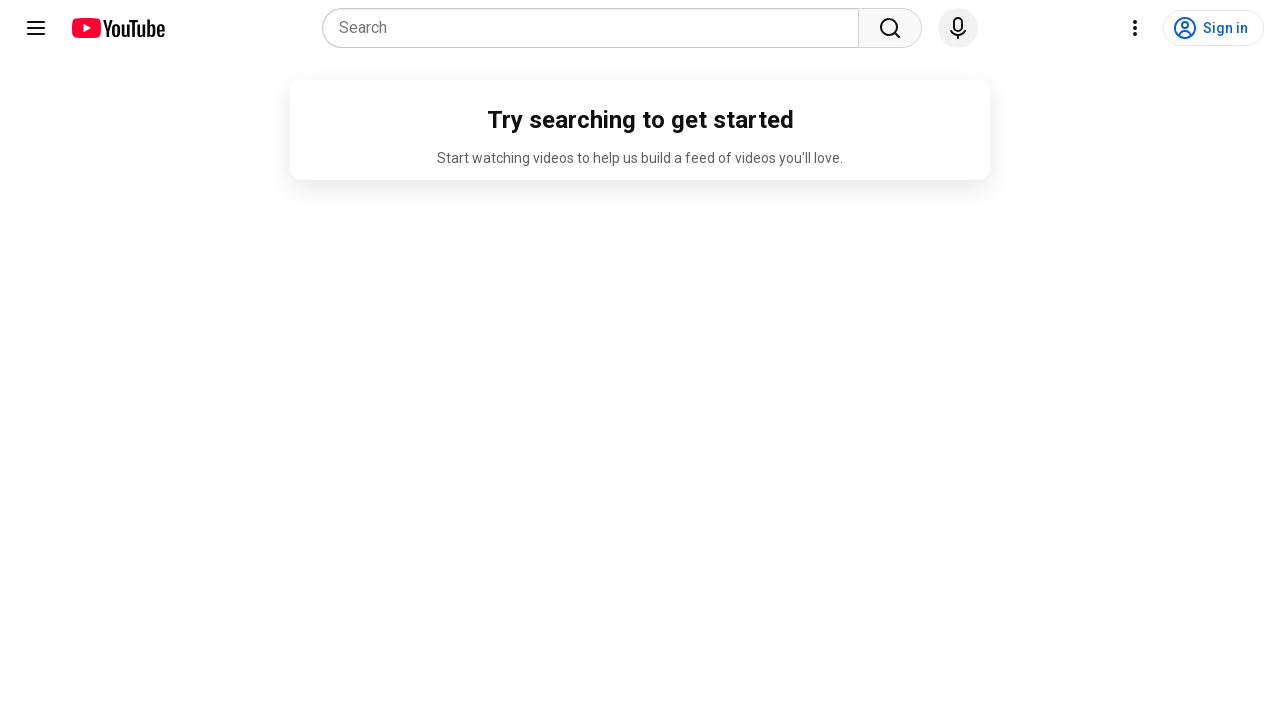